Tests drag and drop functionality by dragging a draggable element onto a droppable target within an iframe on jQueryUI demo page

Starting URL: https://jqueryui.com/droppable/

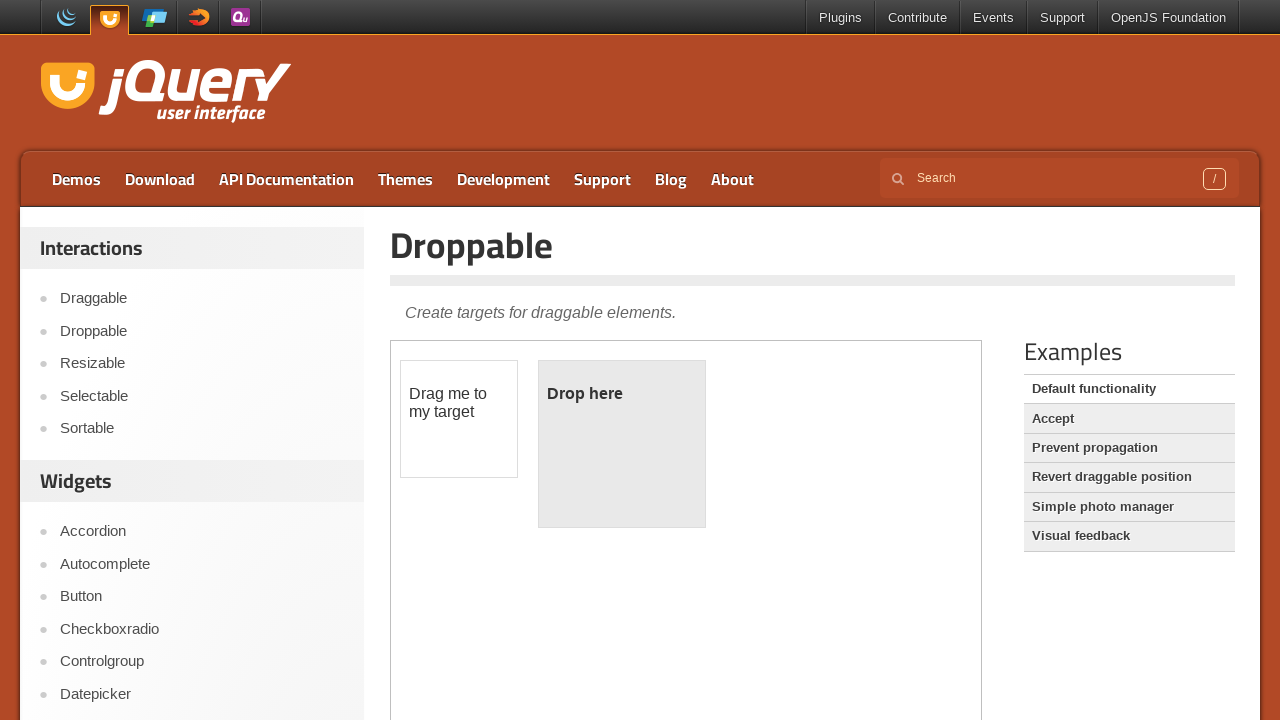

Navigated to jQueryUI droppable demo page
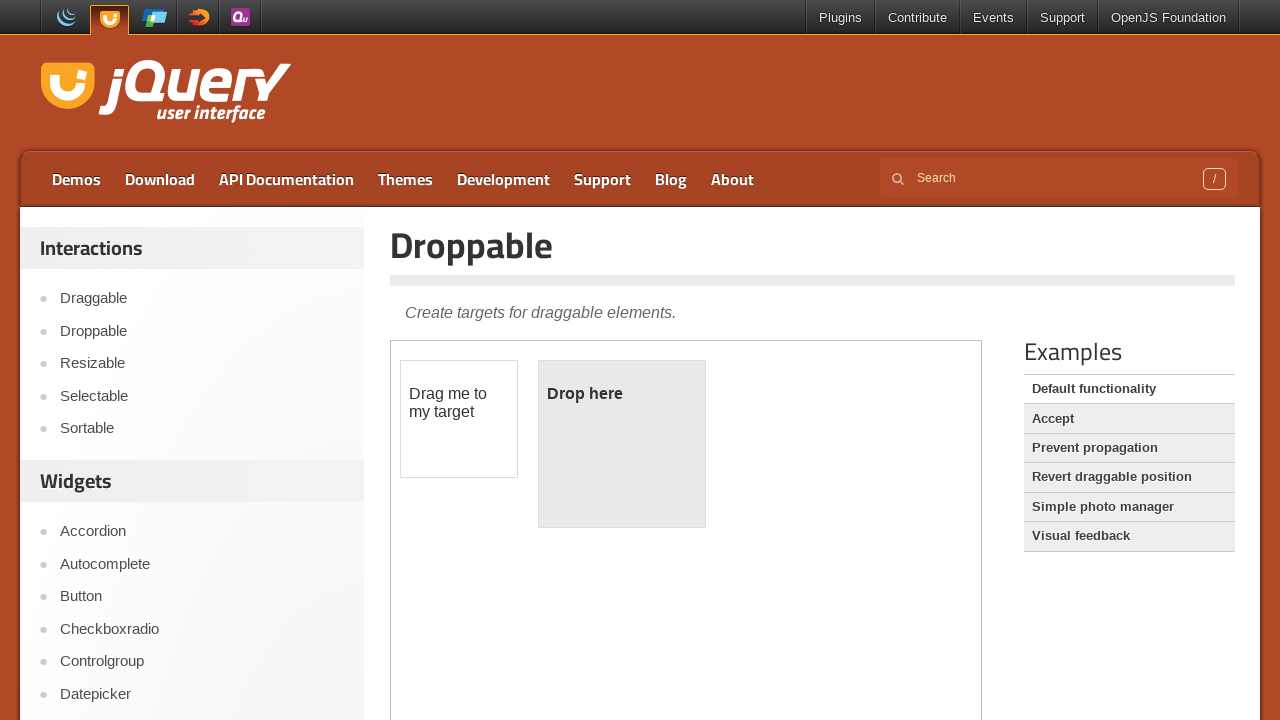

Located the demo iframe
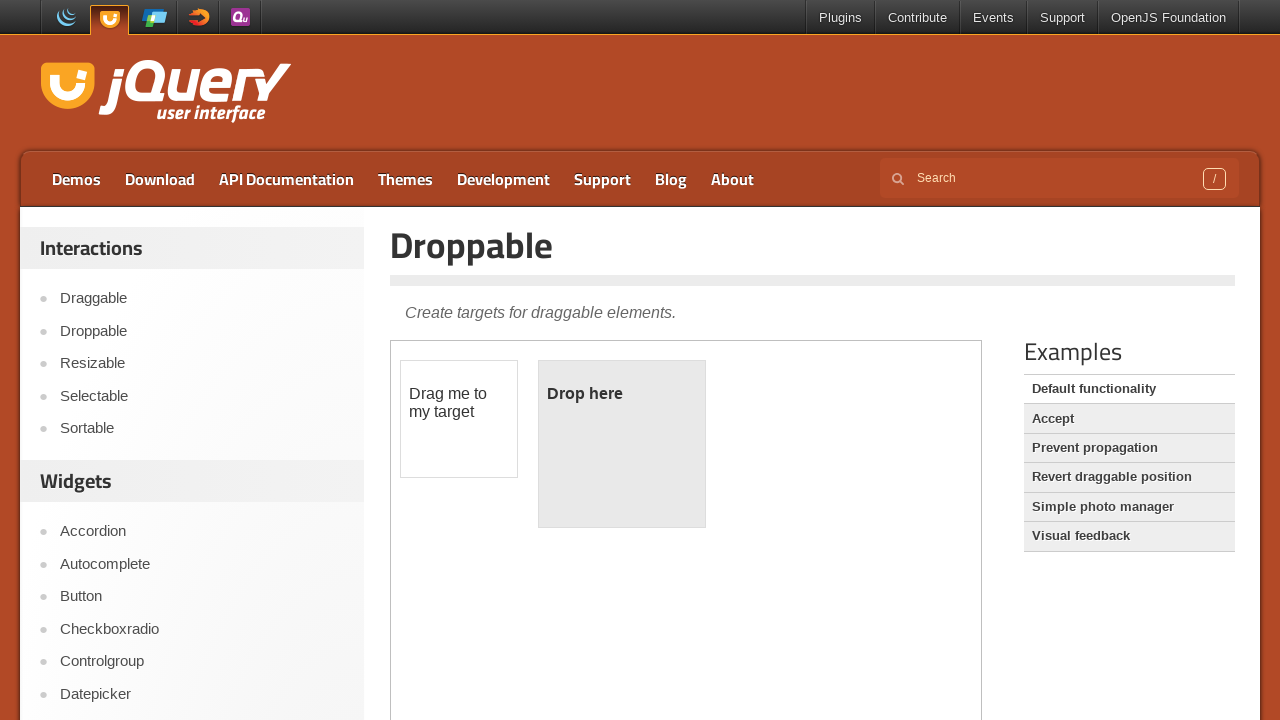

Located the draggable element
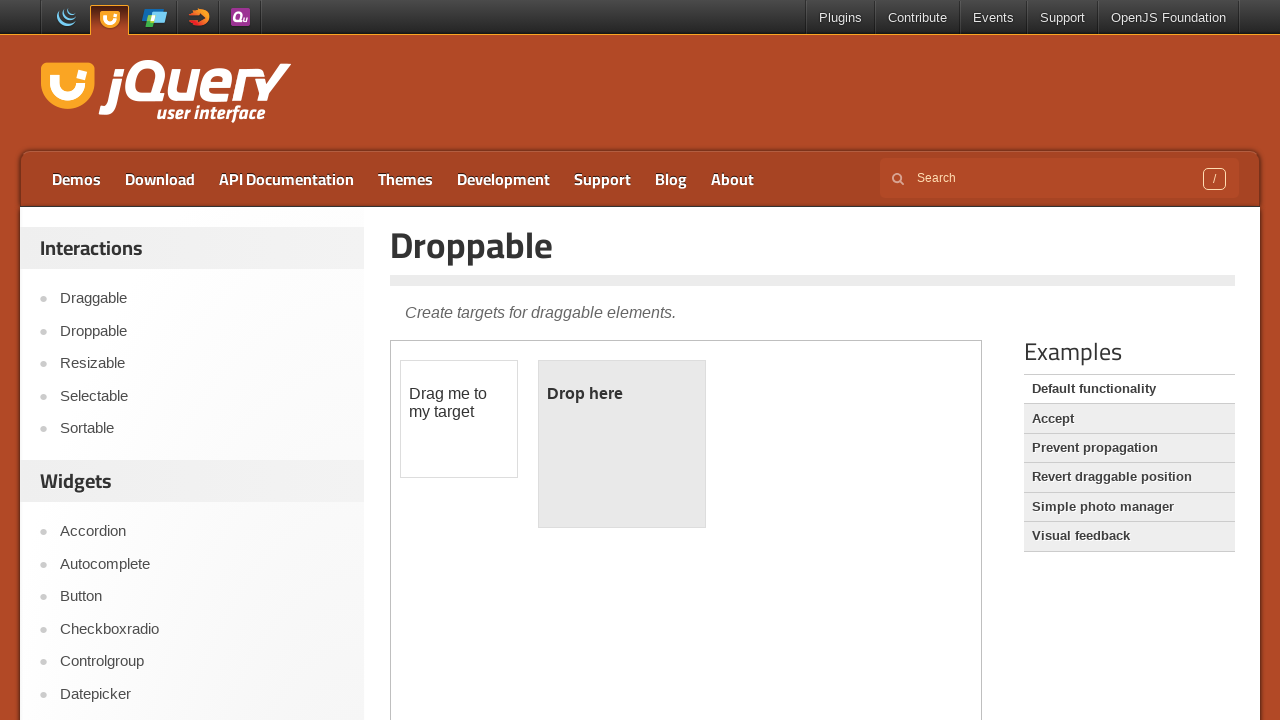

Located the droppable target element
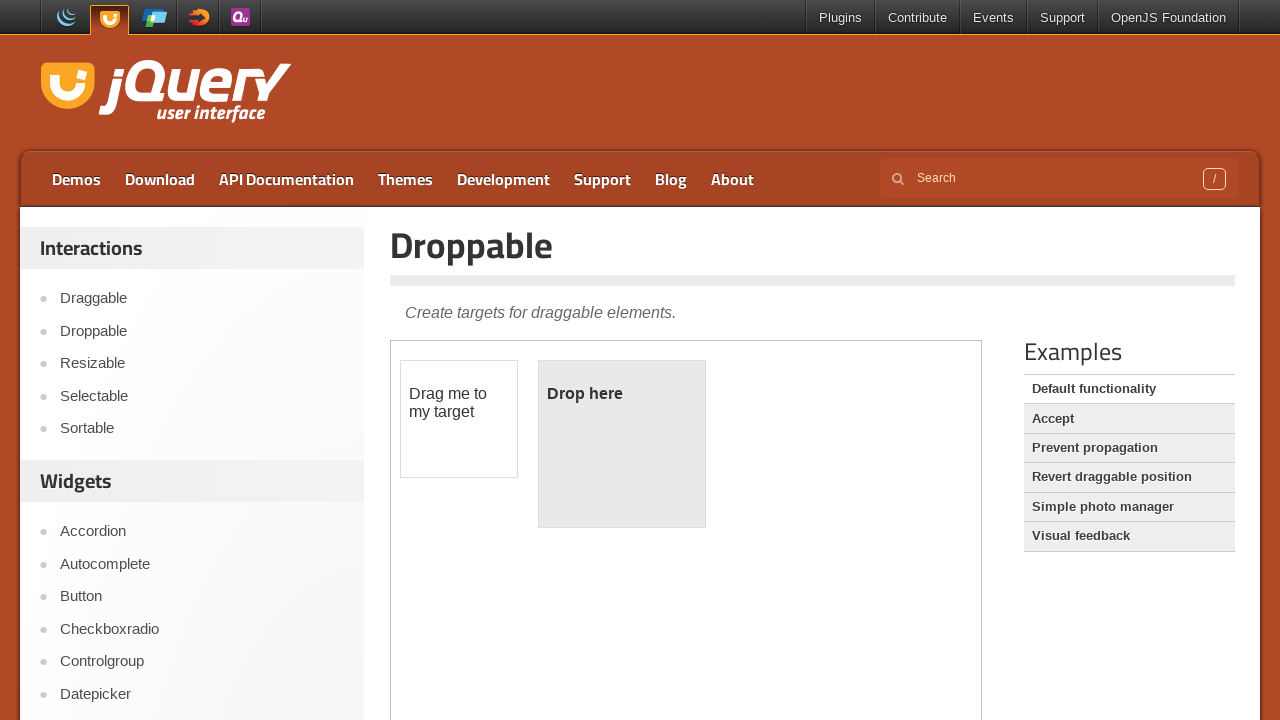

Dragged the draggable element onto the droppable target at (622, 444)
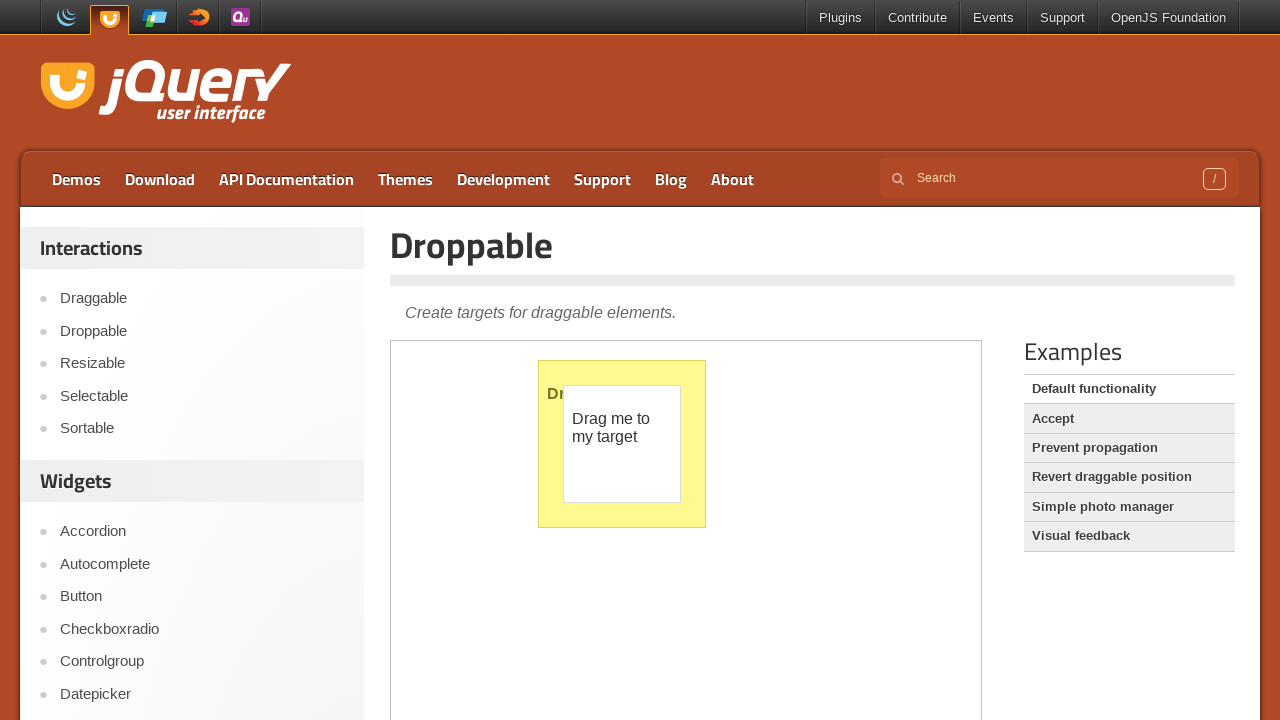

Waited 500ms for drop animation to complete
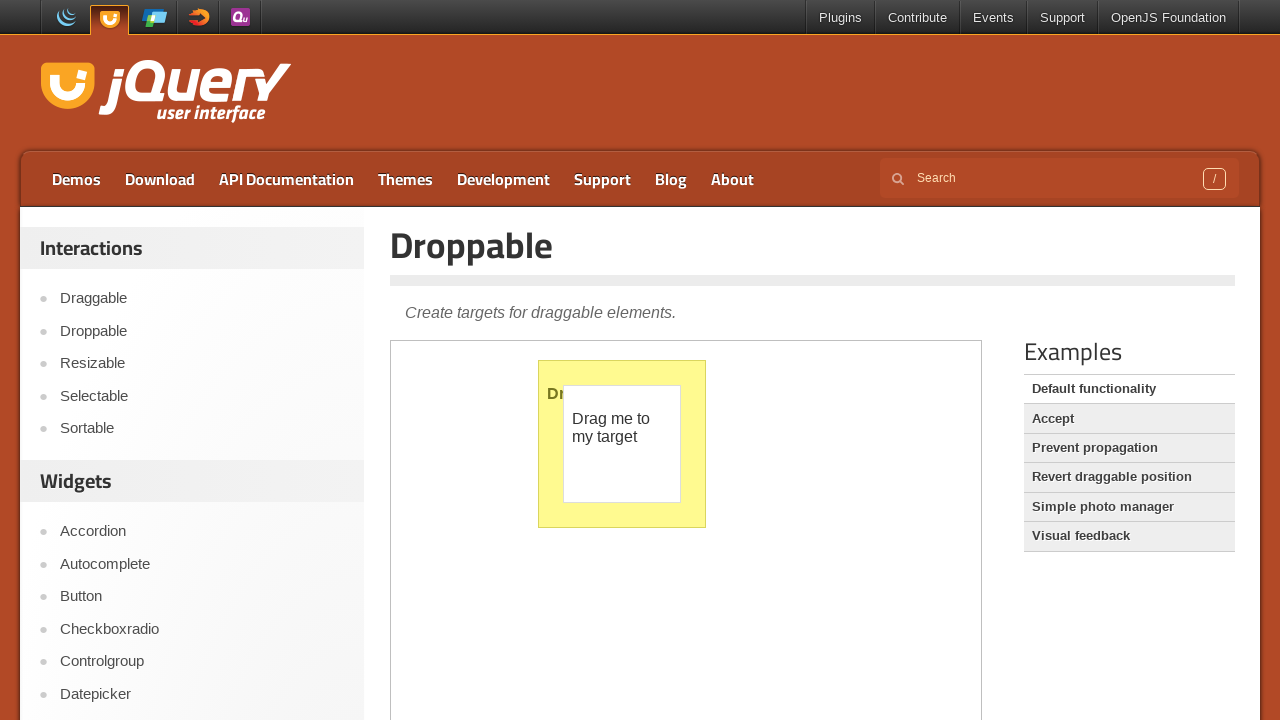

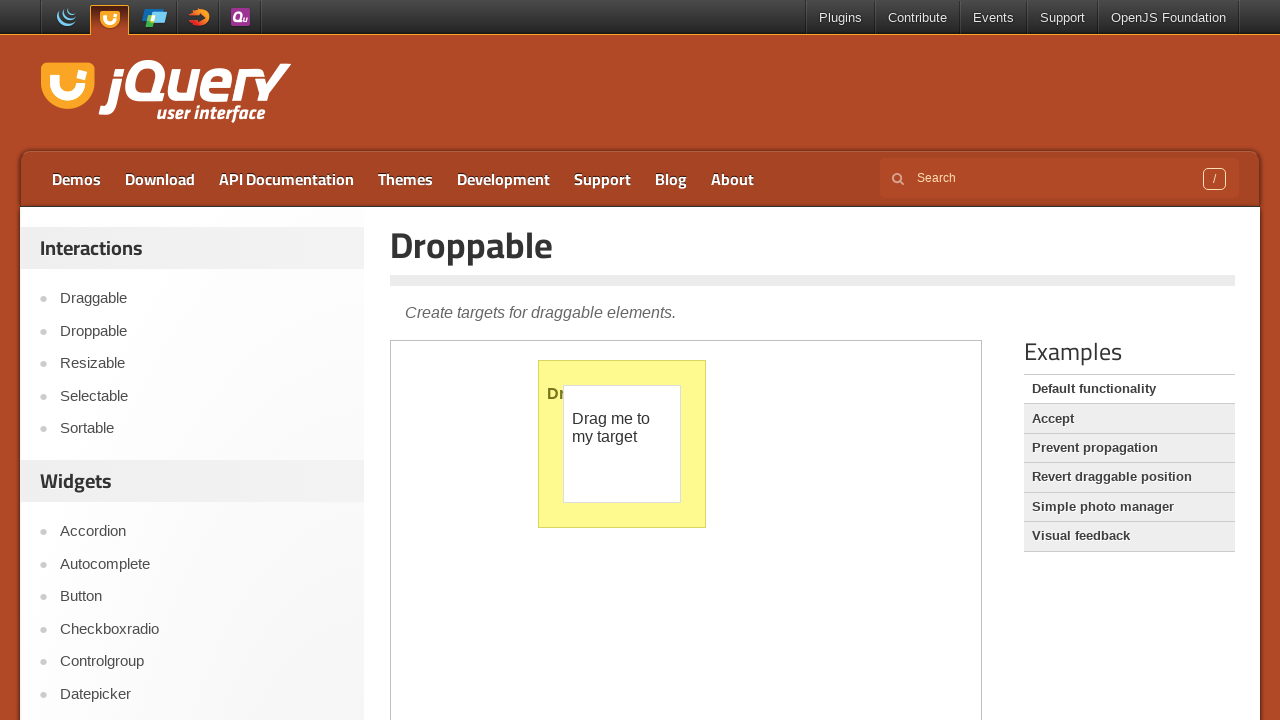